Tests viewed goods functionality by navigating to catalog, clicking a product, returning to home page and verifying the viewed product appears in the viewed goods section.

Starting URL: http://intershop5.skillbox.ru/

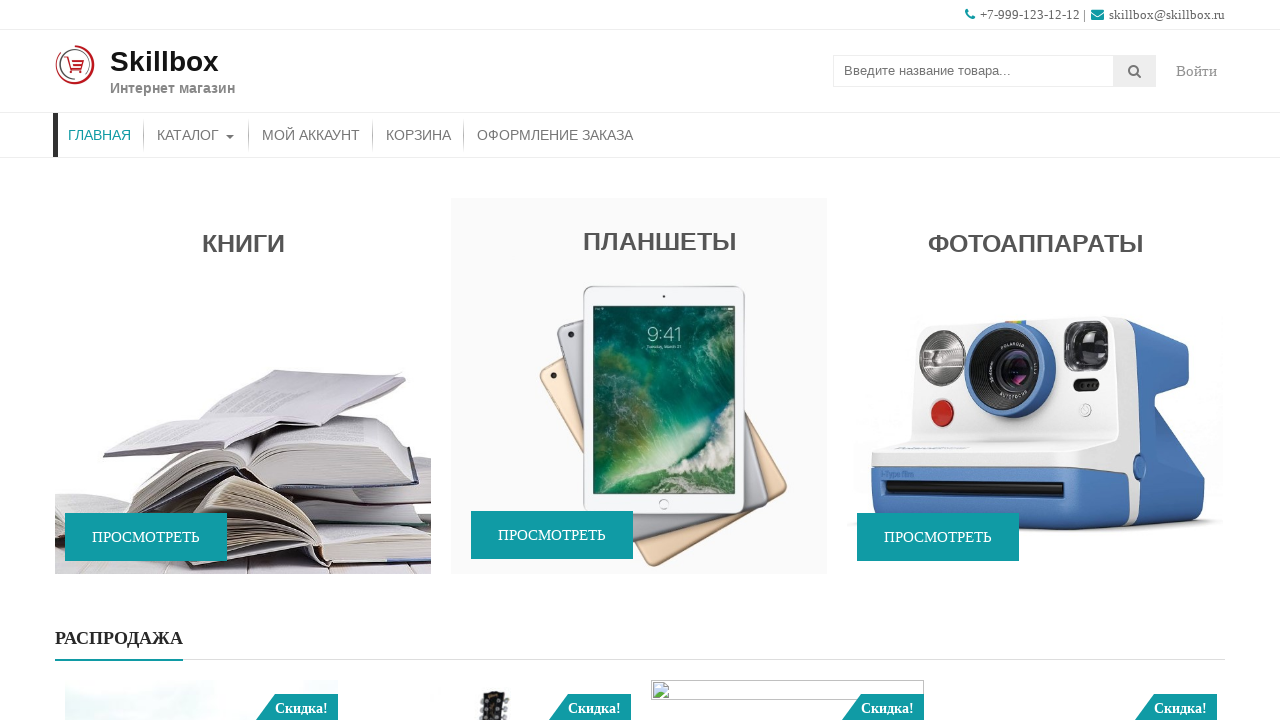

Clicked on Catalog in header at (196, 135) on #menu-item-46
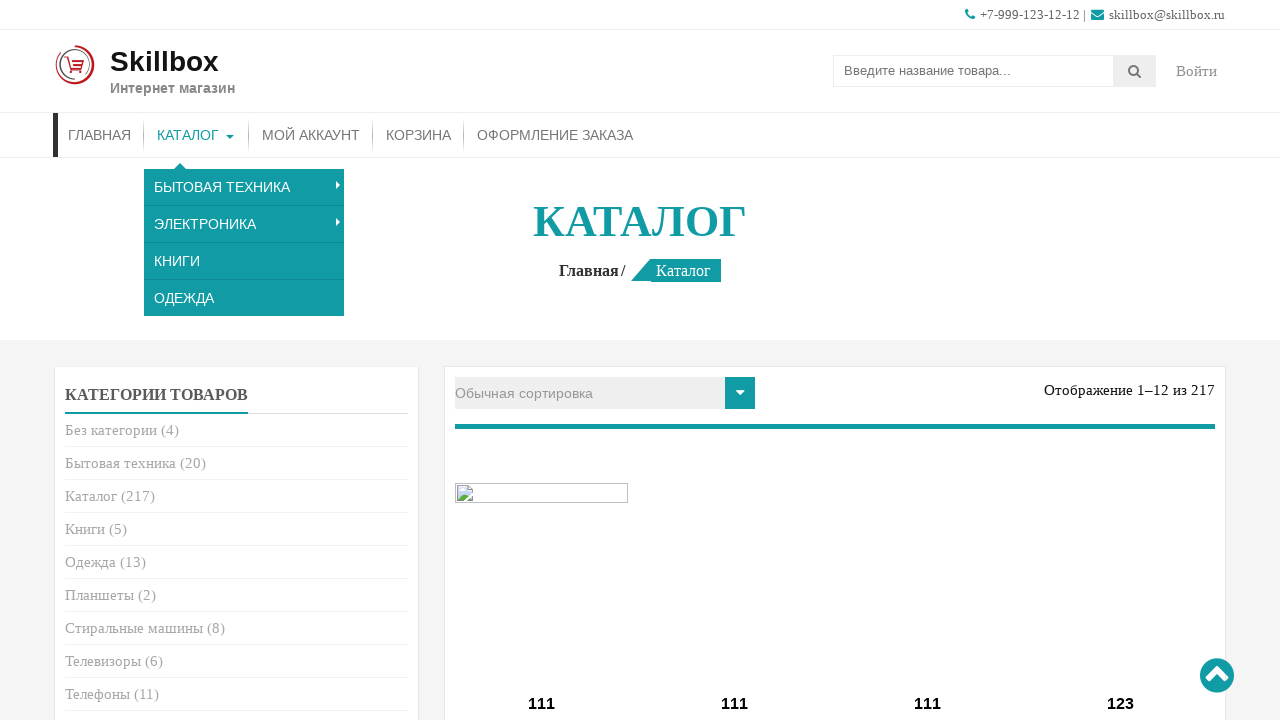

Waited for first product in catalog to load
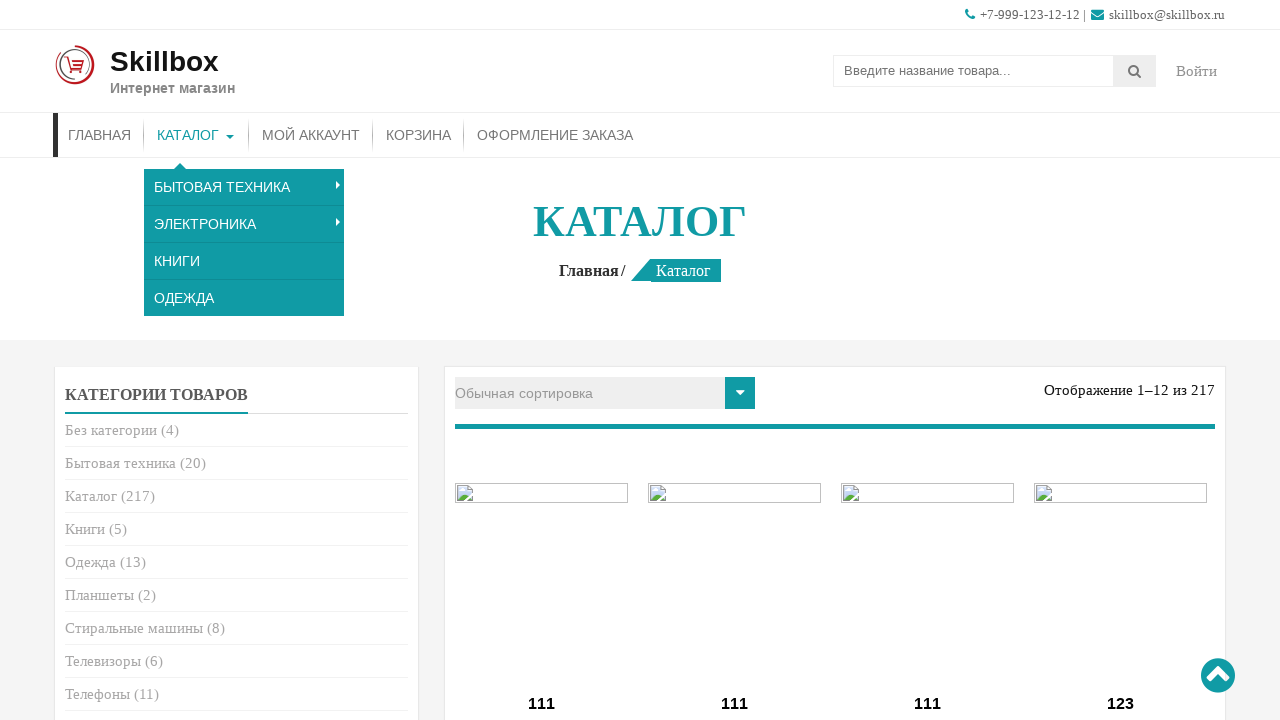

Clicked on first product in catalog at (542, 704) on .product:first-child h3
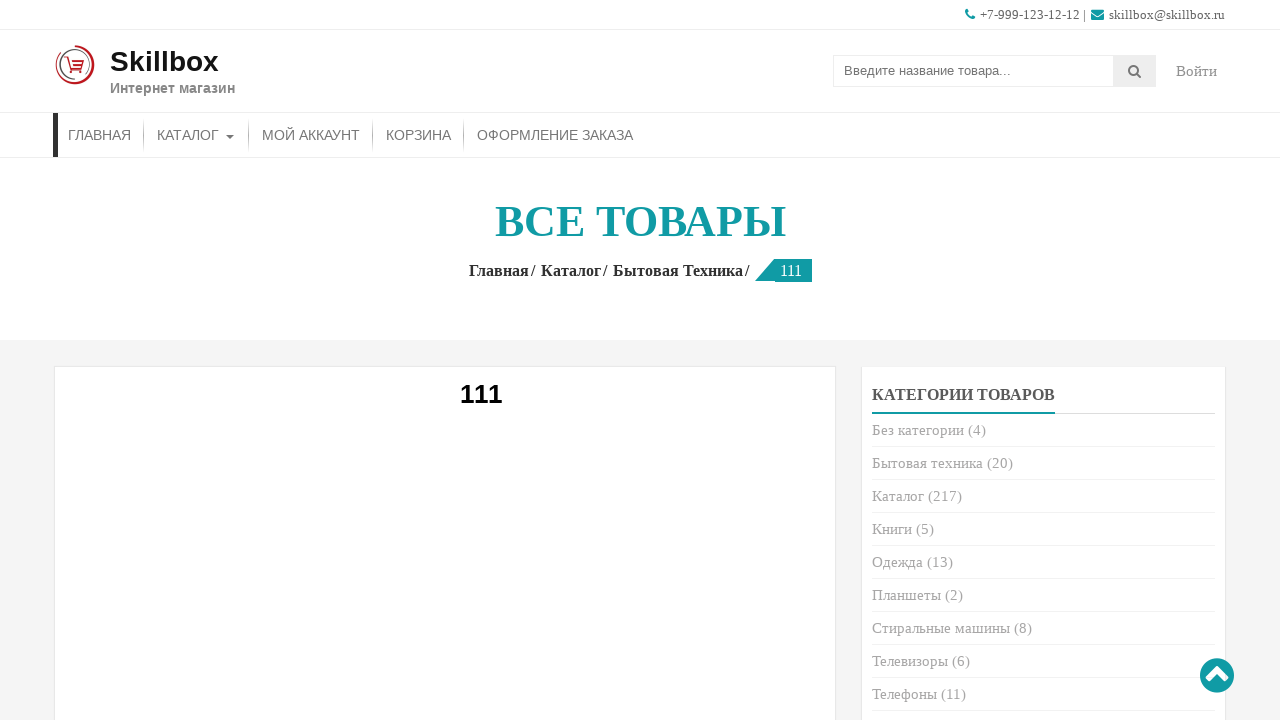

Verified product card title is displayed
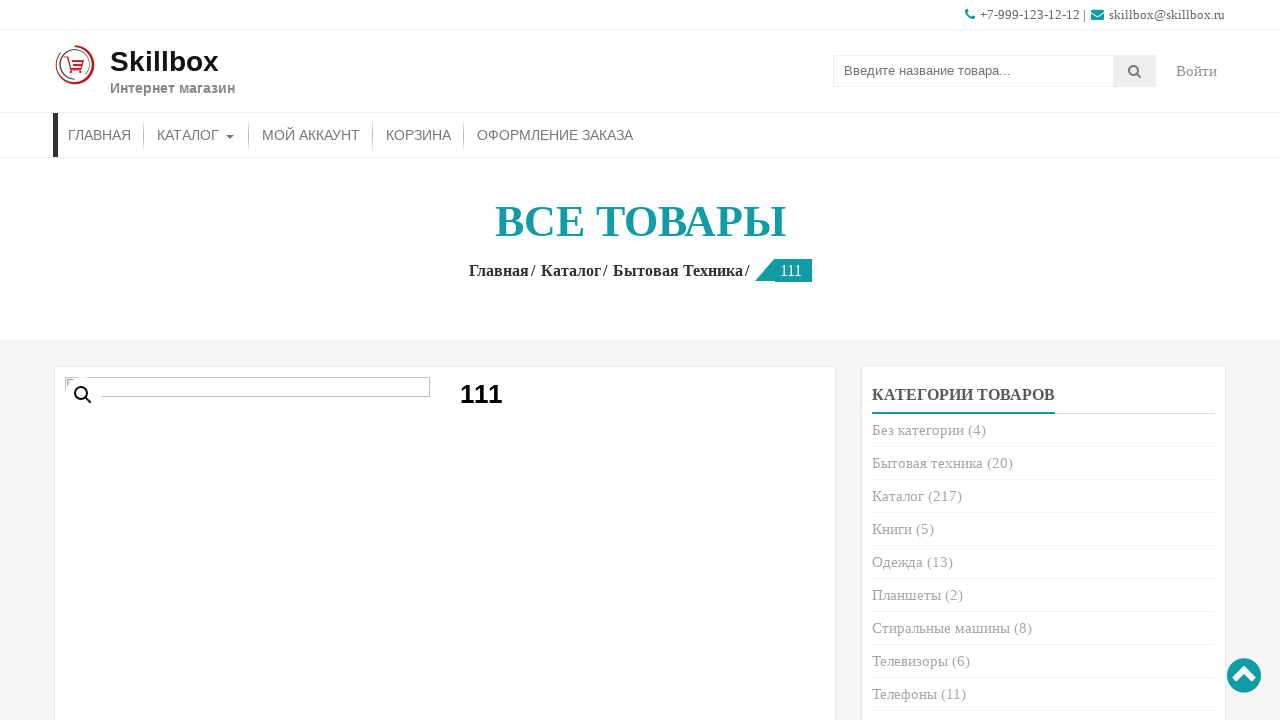

Navigated back to home page
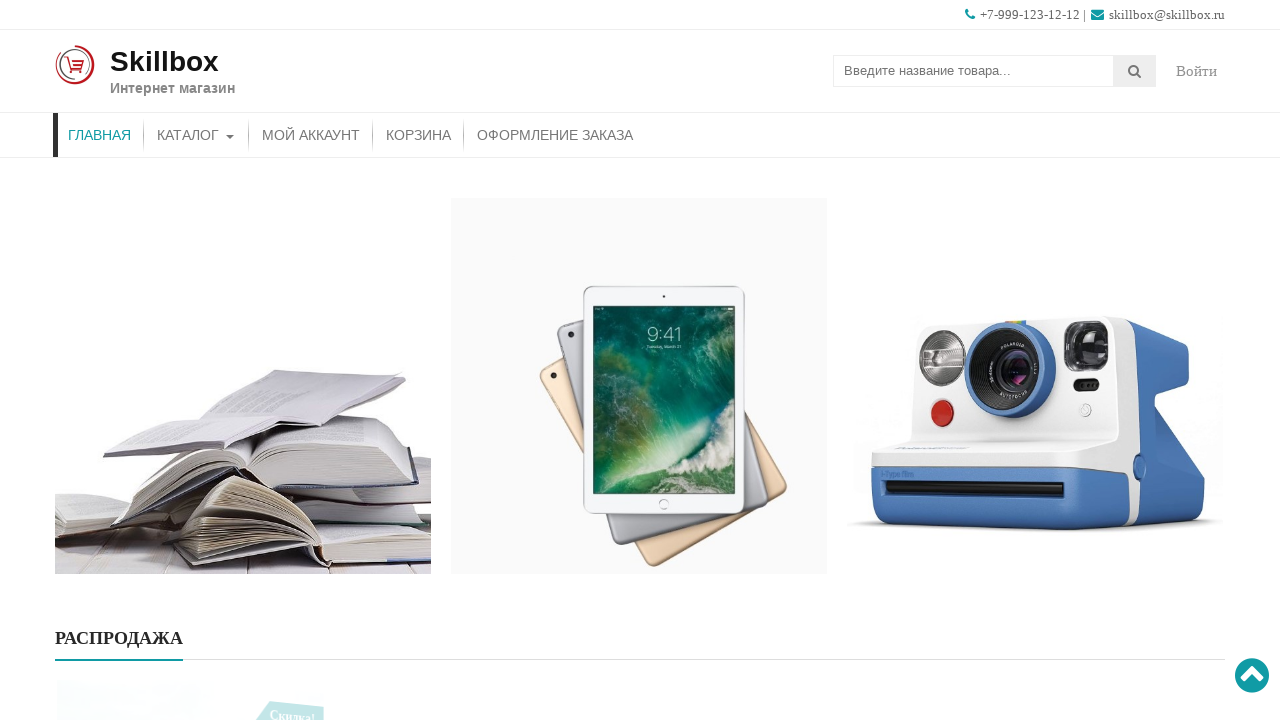

Verified viewed product appears in viewed goods section
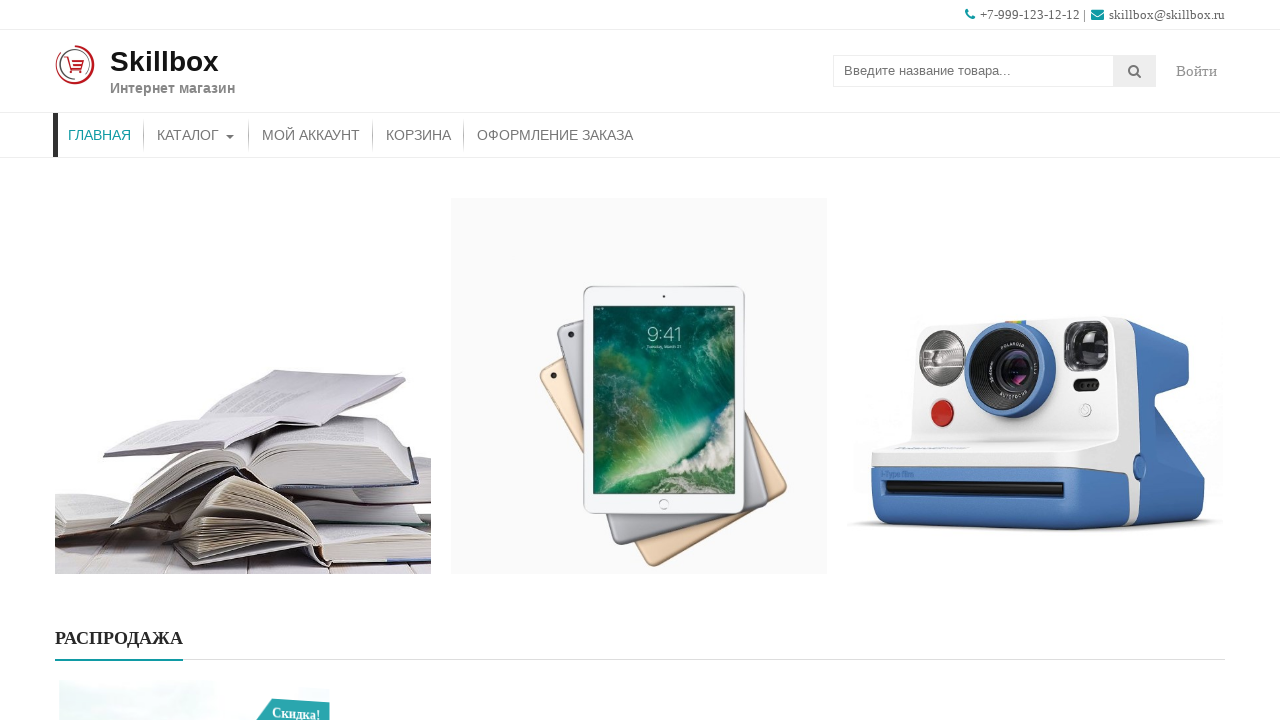

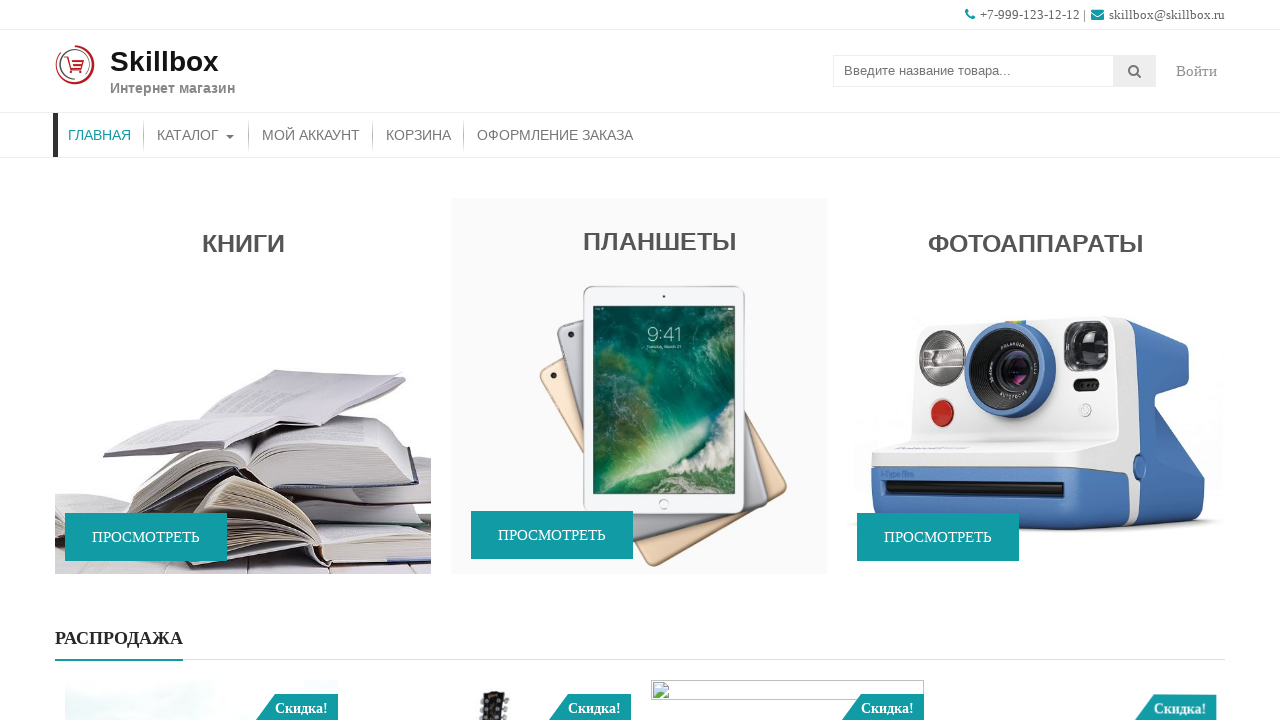